Tests a math quiz form by reading two numbers from the page, calculating their sum, selecting the result from a dropdown menu, and submitting the form.

Starting URL: http://suninjuly.github.io/selects1.html

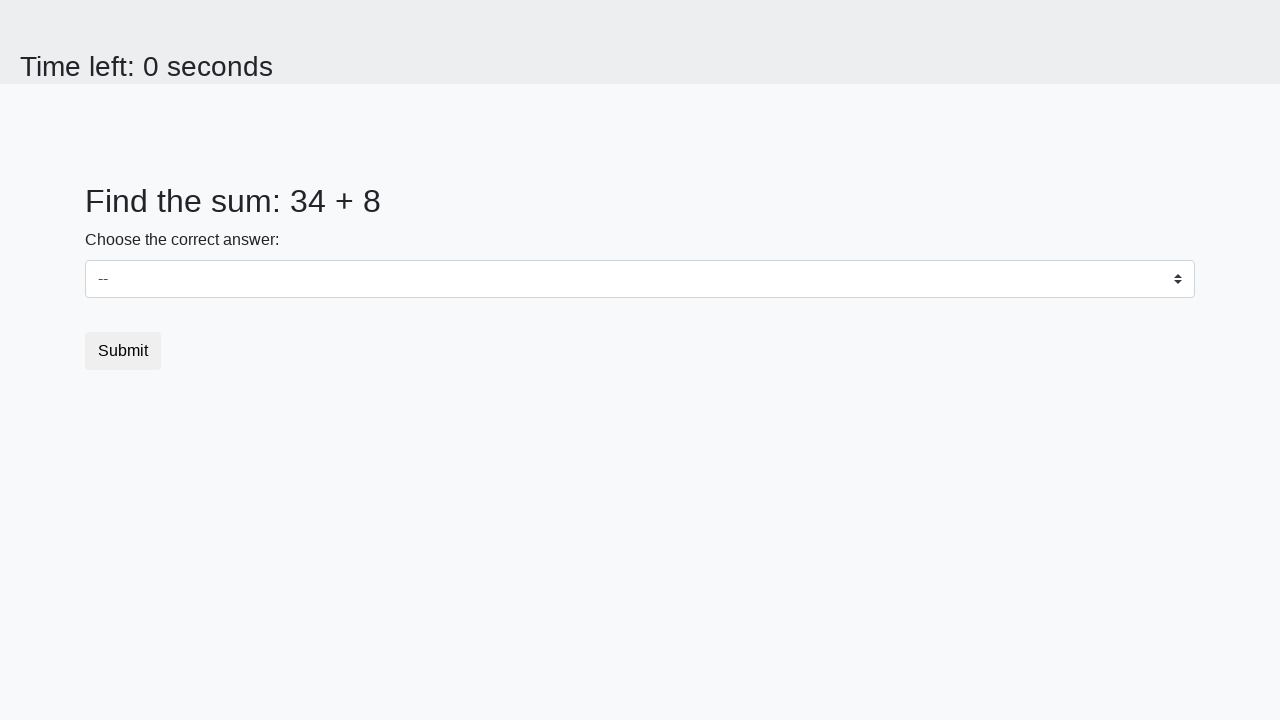

Read first number from #num1 element
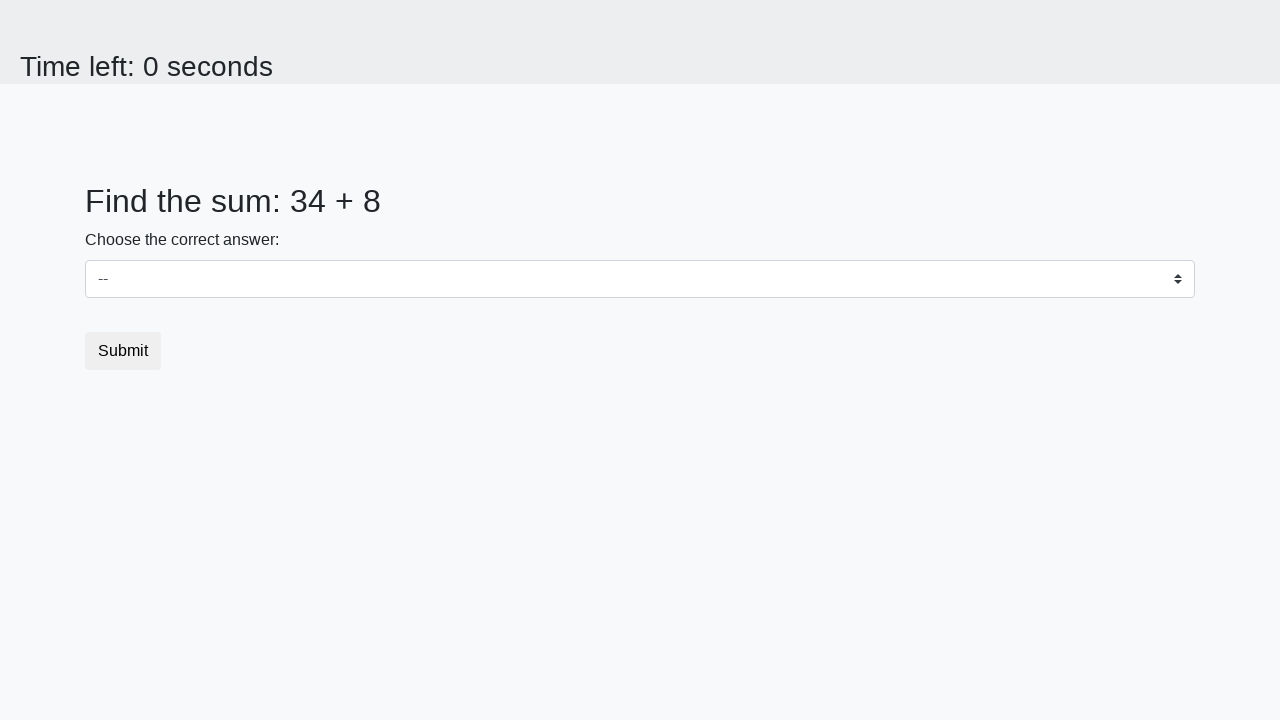

Read second number from #num2 element
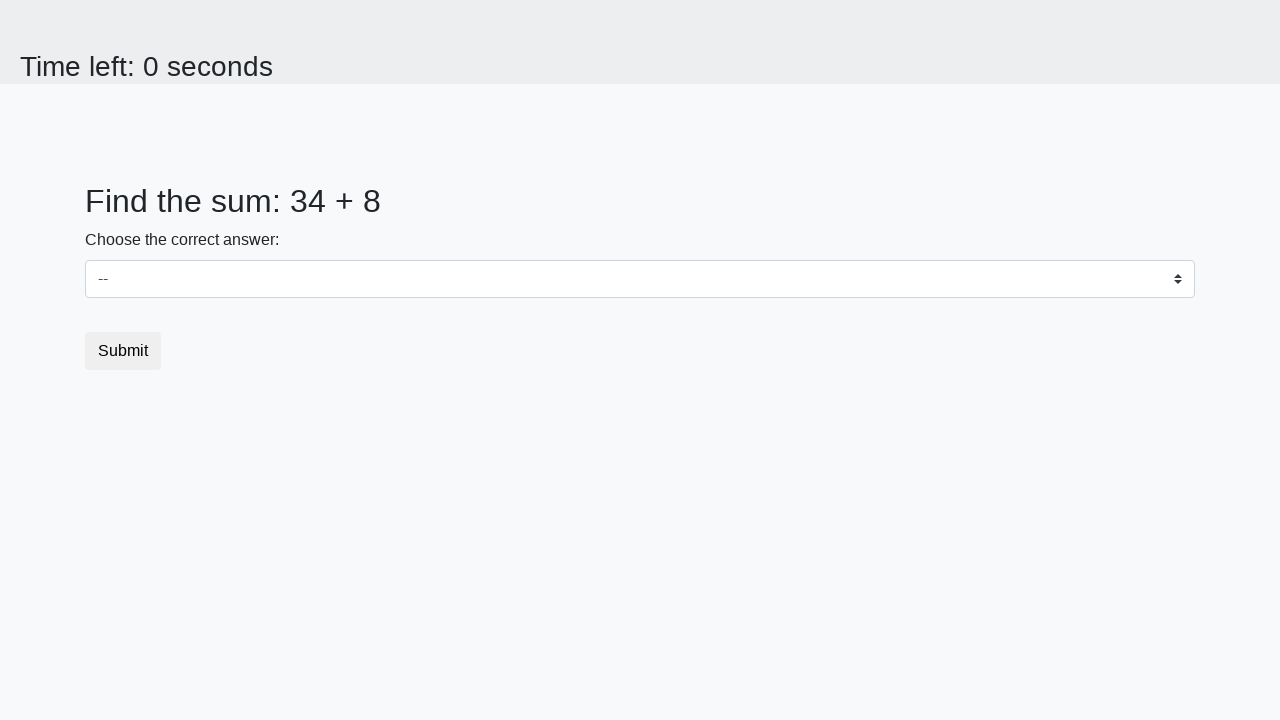

Calculated sum of 34 + 8 = 42
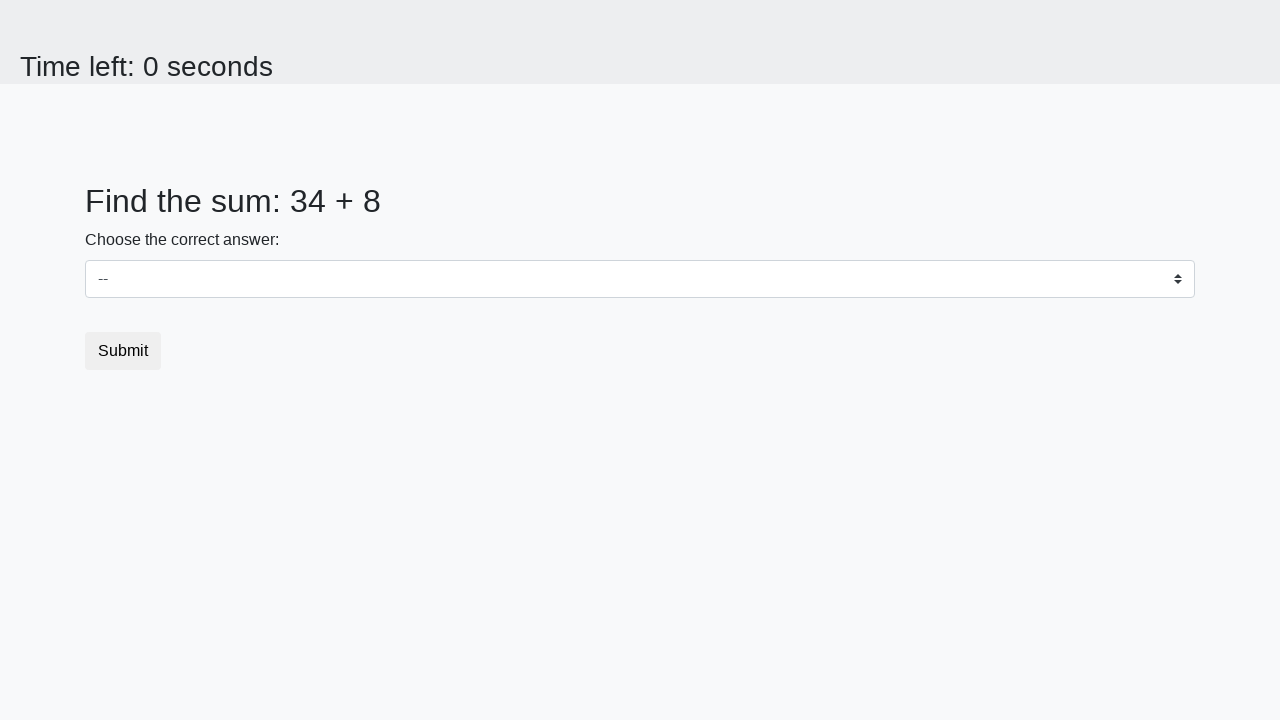

Selected 42 from dropdown menu on .custom-select
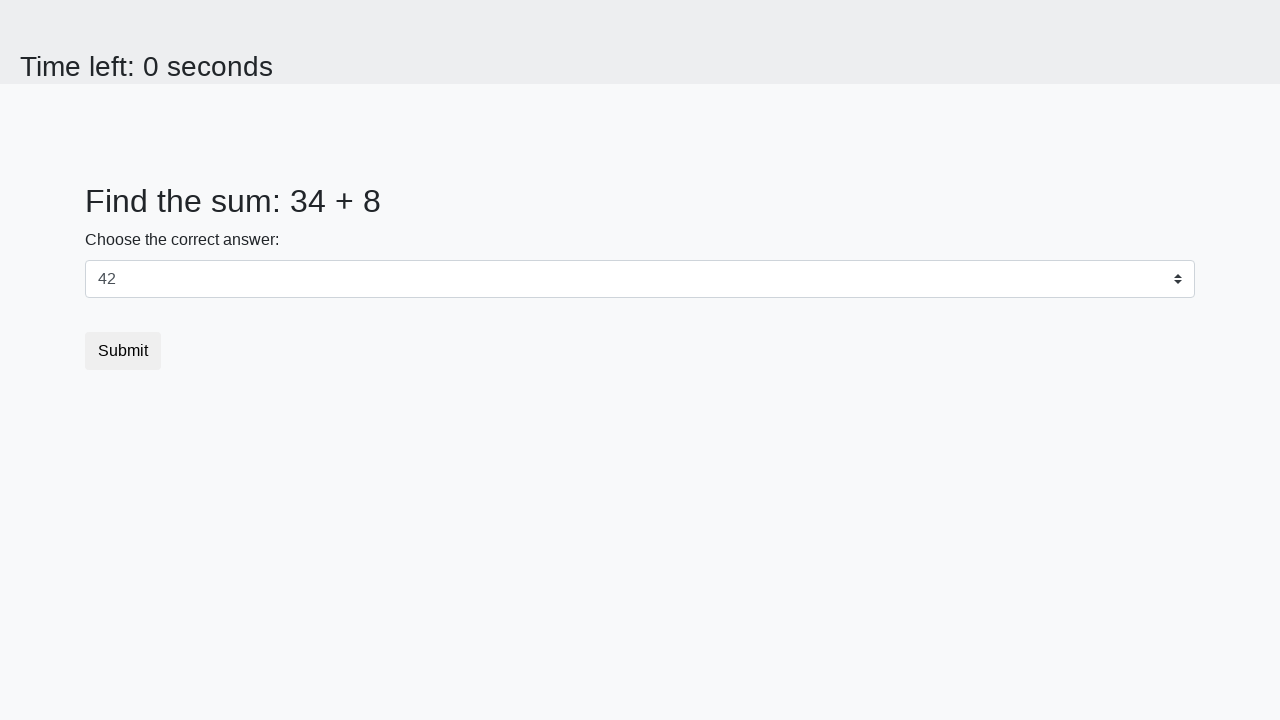

Clicked submit button to submit the form at (123, 351) on [type='submit']
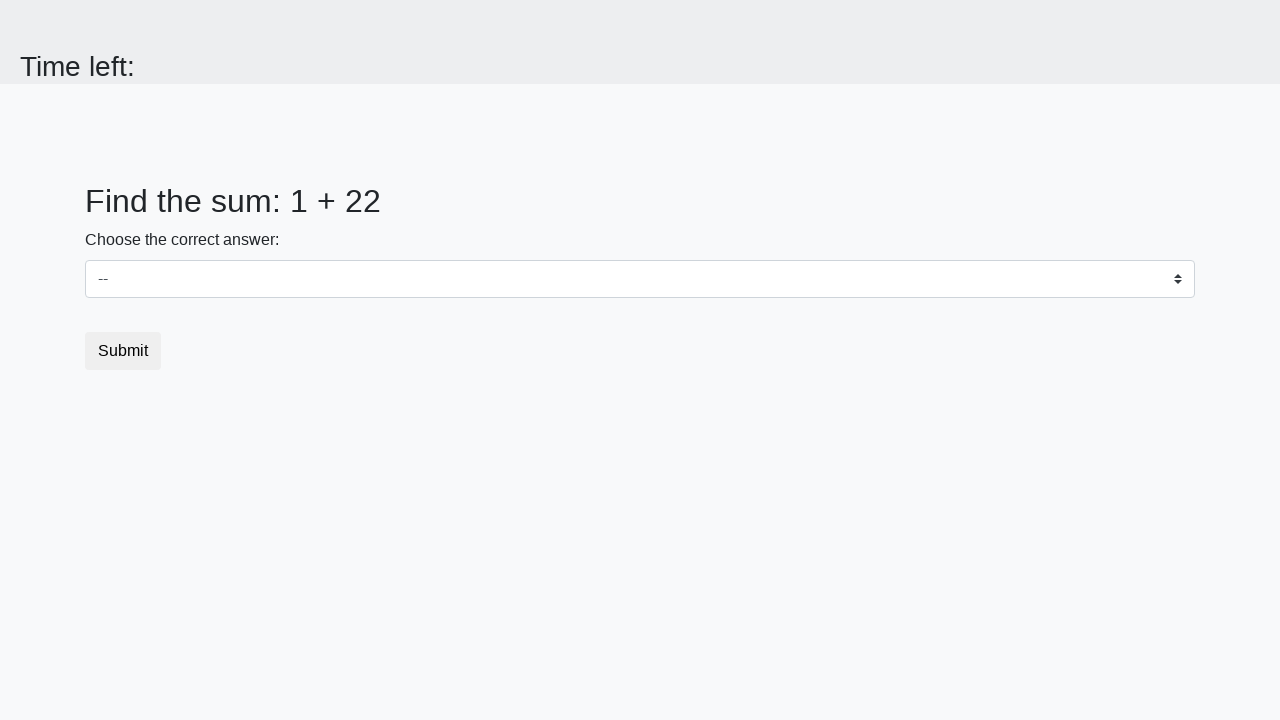

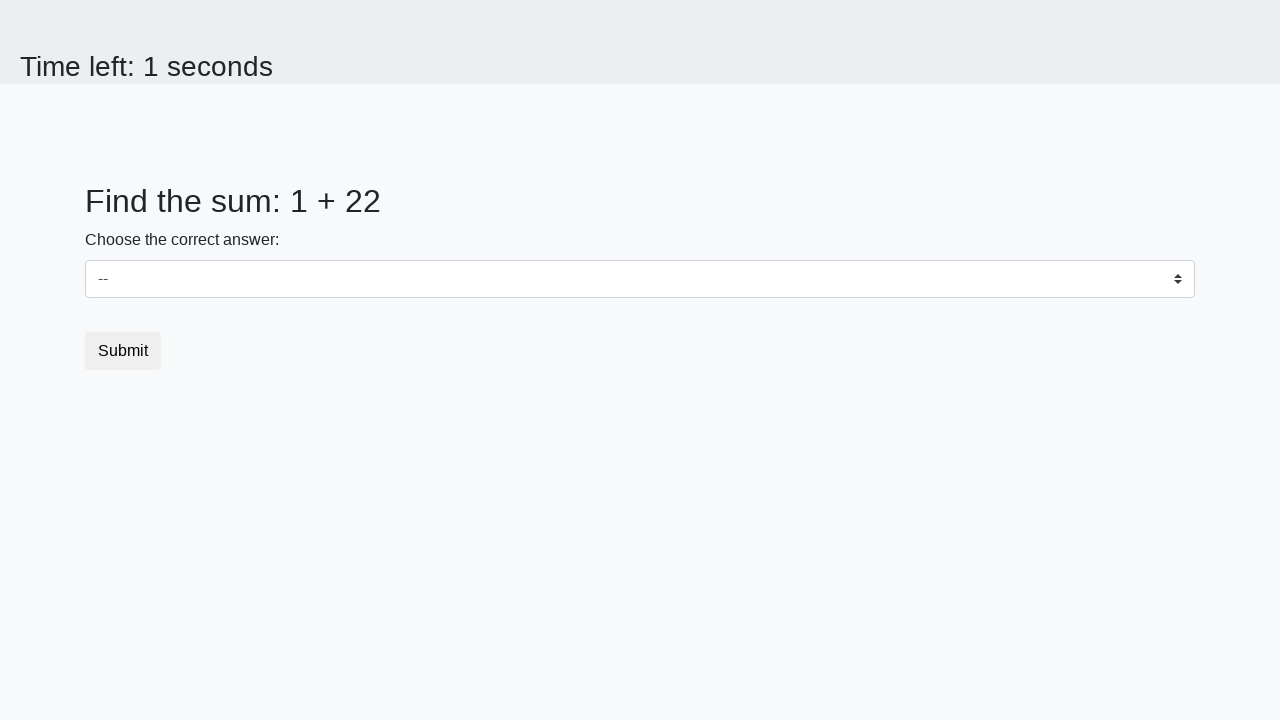